Tests JavaScript prompt dialog by clicking a button, entering text in the prompt, and accepting it

Starting URL: https://the-internet.herokuapp.com/javascript_alerts

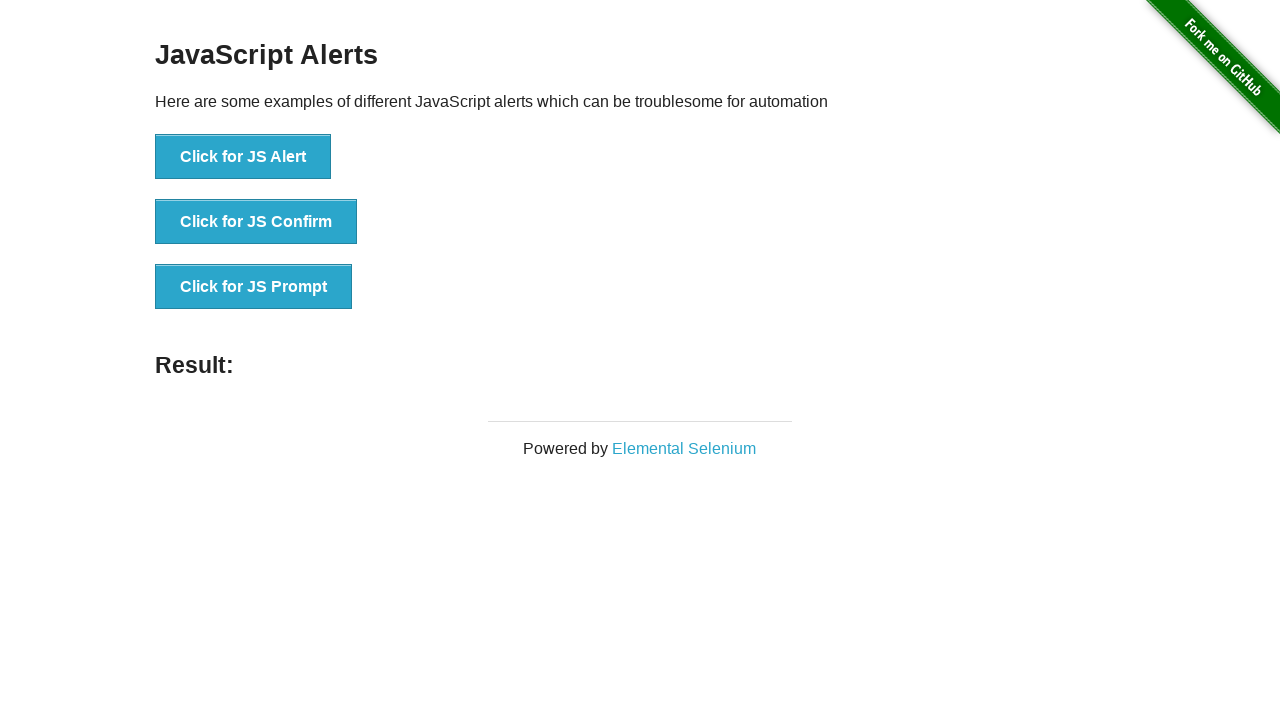

Set up dialog handler to accept prompt with text 'Lakshmi'
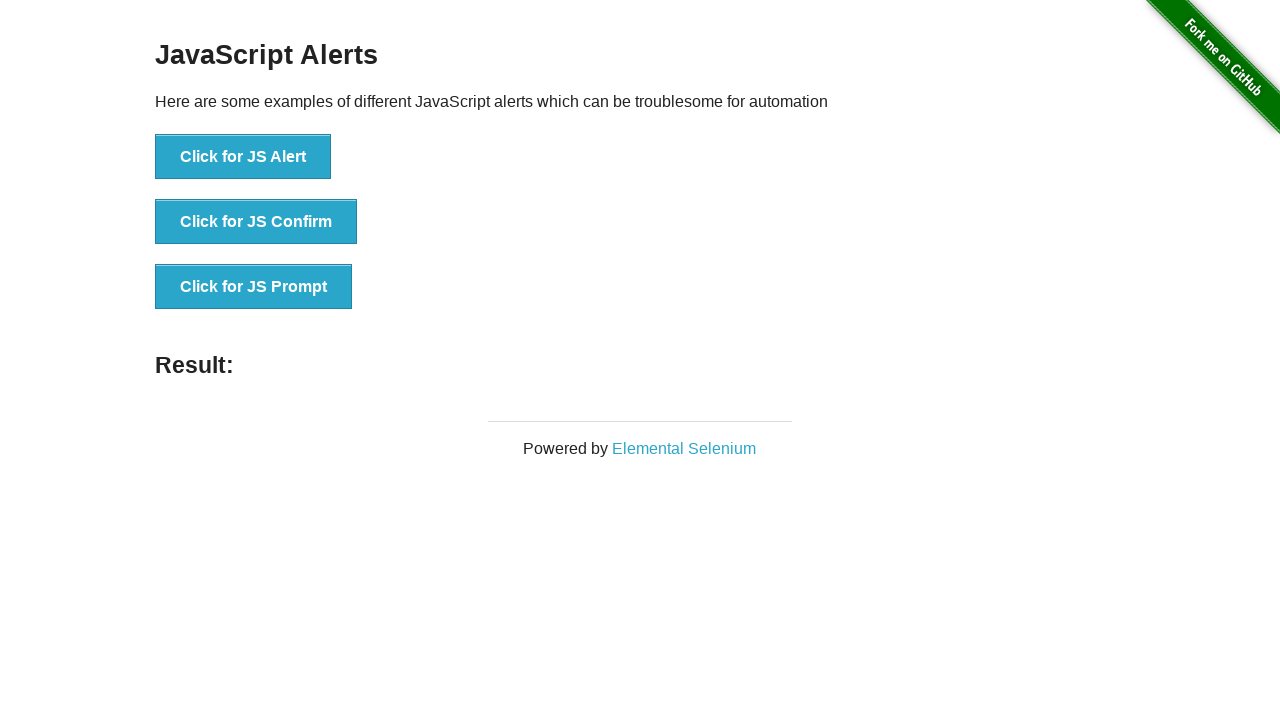

Clicked button to trigger JavaScript prompt dialog at (254, 287) on xpath=//button[text()='Click for JS Prompt']
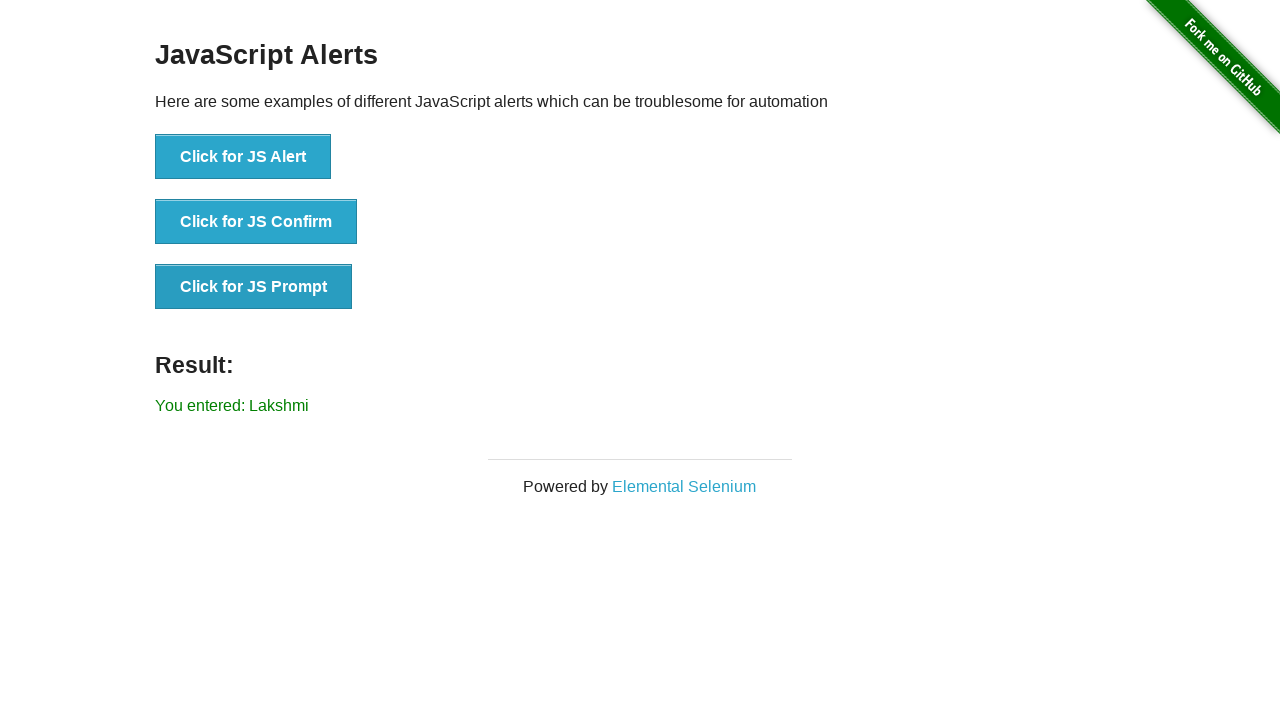

Verified that result text displays 'You entered: Lakshmi'
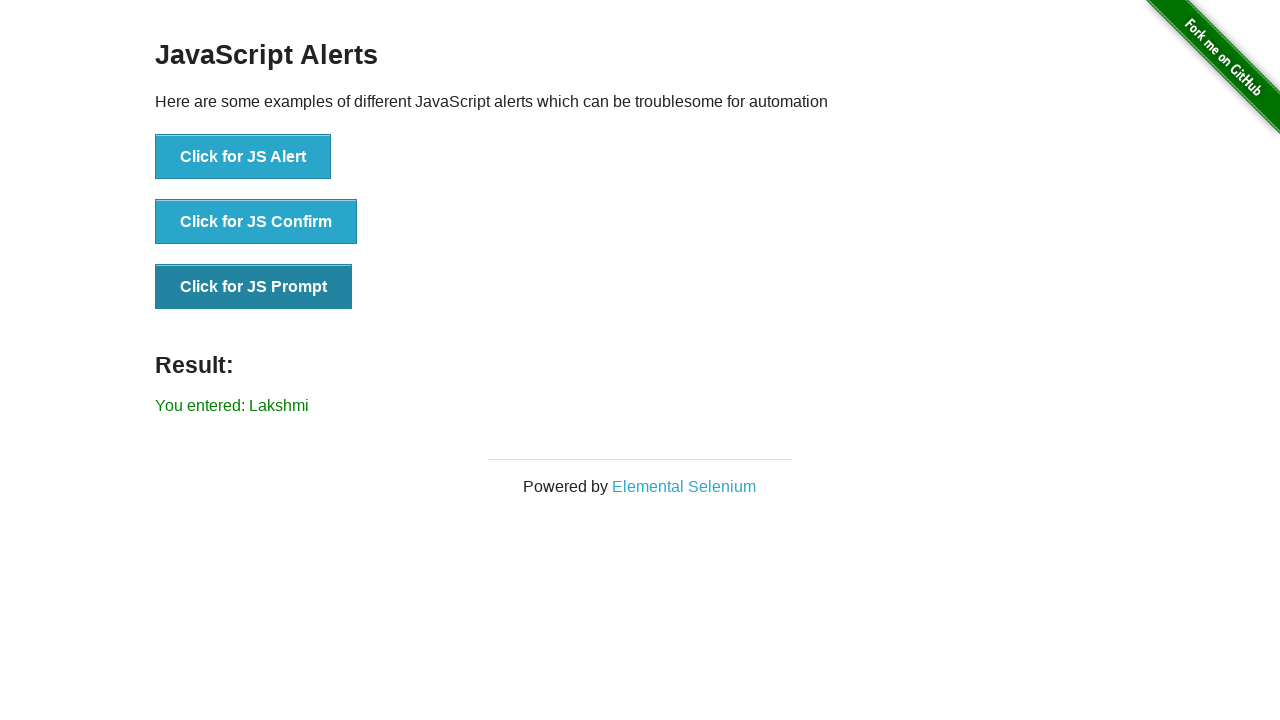

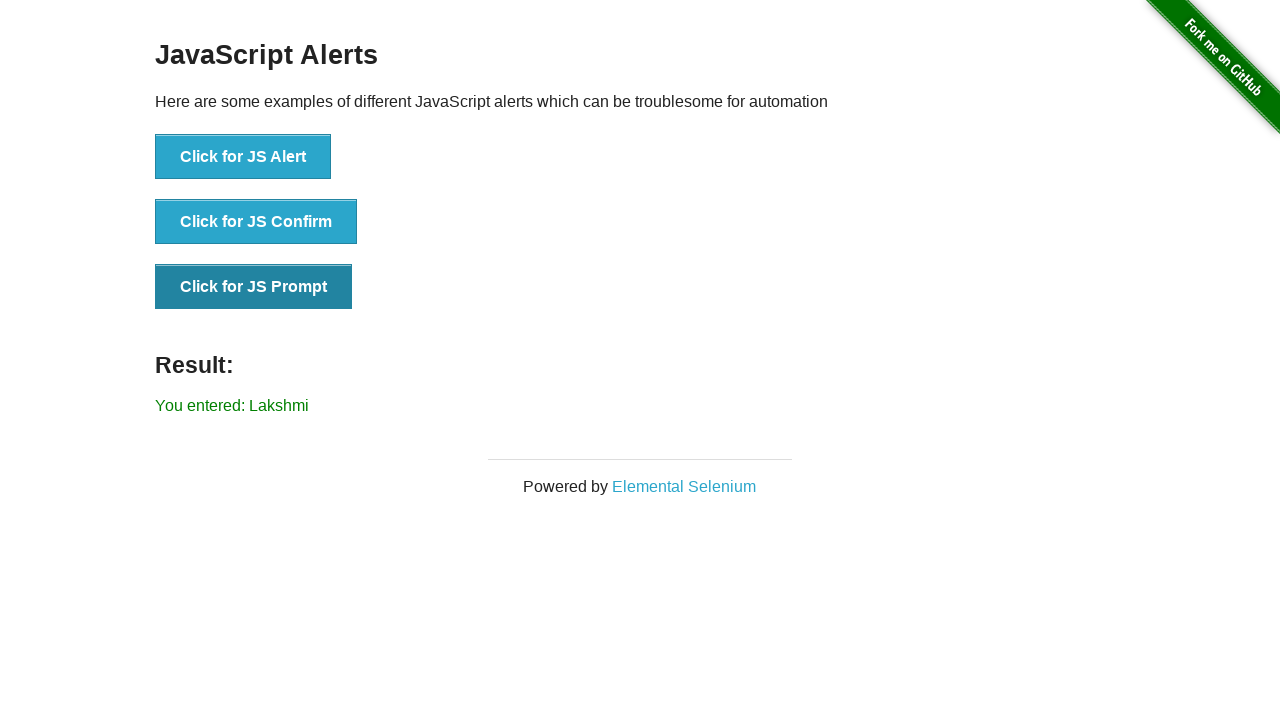